Tests search functionality with an invalid search term and verifies the "no products found" message is displayed

Starting URL: https://rahulshettyacademy.com/seleniumPractise/#/

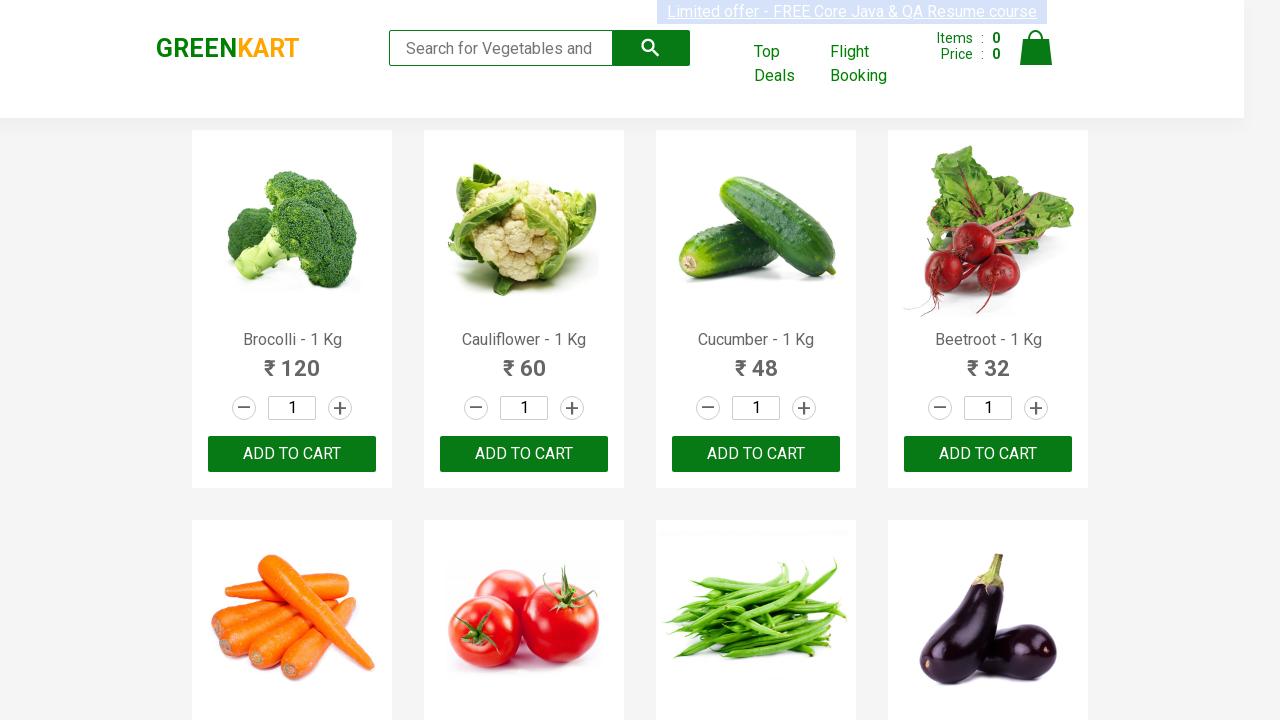

Filled search field with invalid search term 'aksdjfasfjsfs' on input[type="search"]
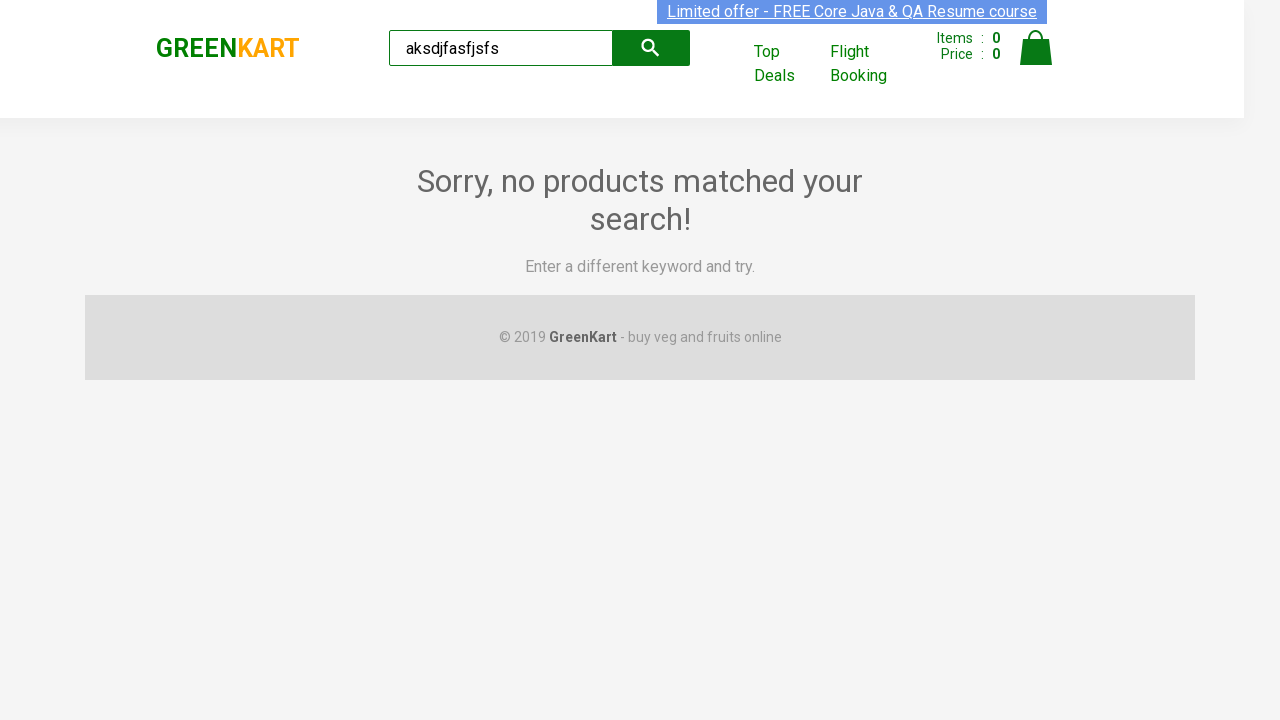

Verified 'no products found' message is displayed
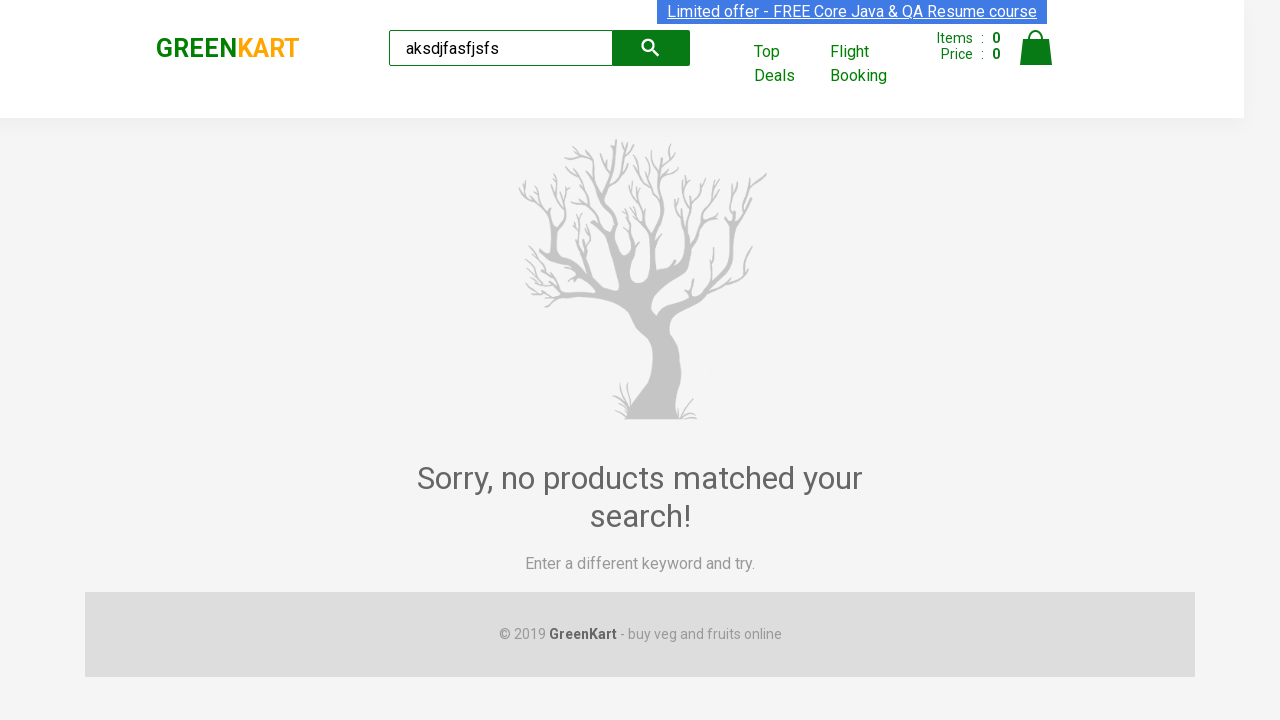

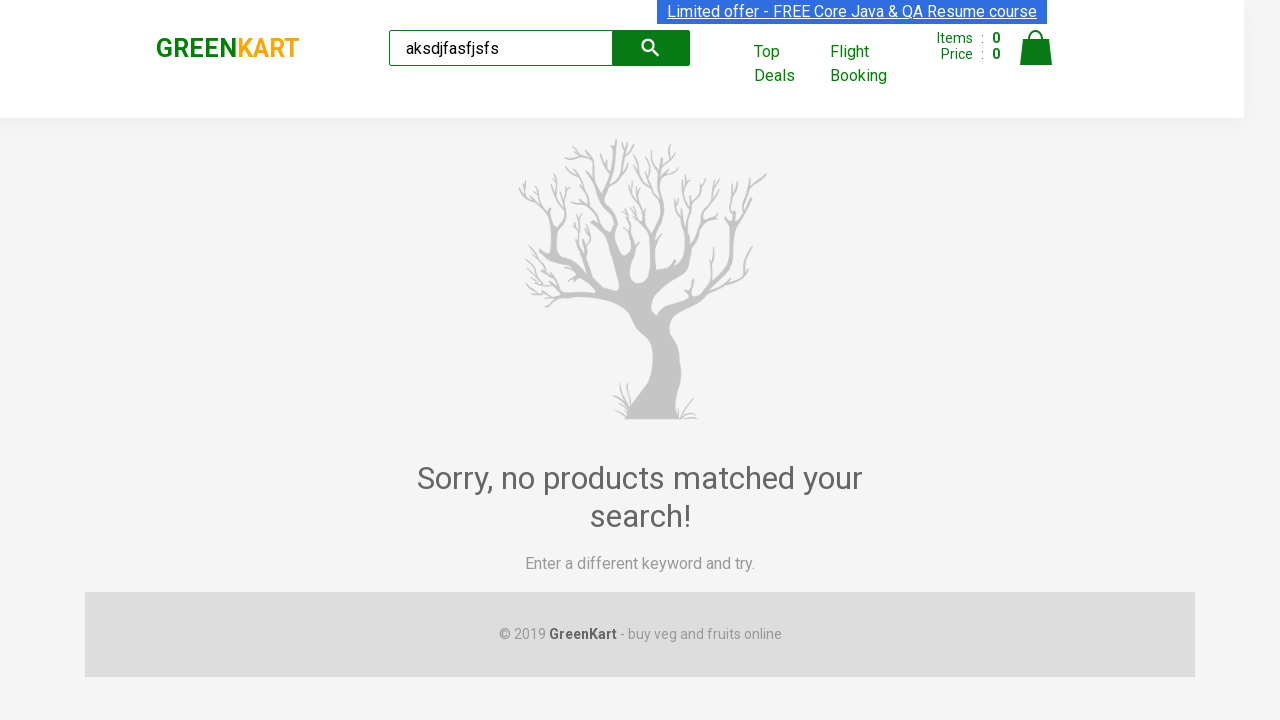